Tests form interaction and alert handling by selecting a checkbox, choosing the corresponding dropdown option, entering text, and validating the alert message contains the expected value

Starting URL: https://www.rahulshettyacademy.com/AutomationPractice/

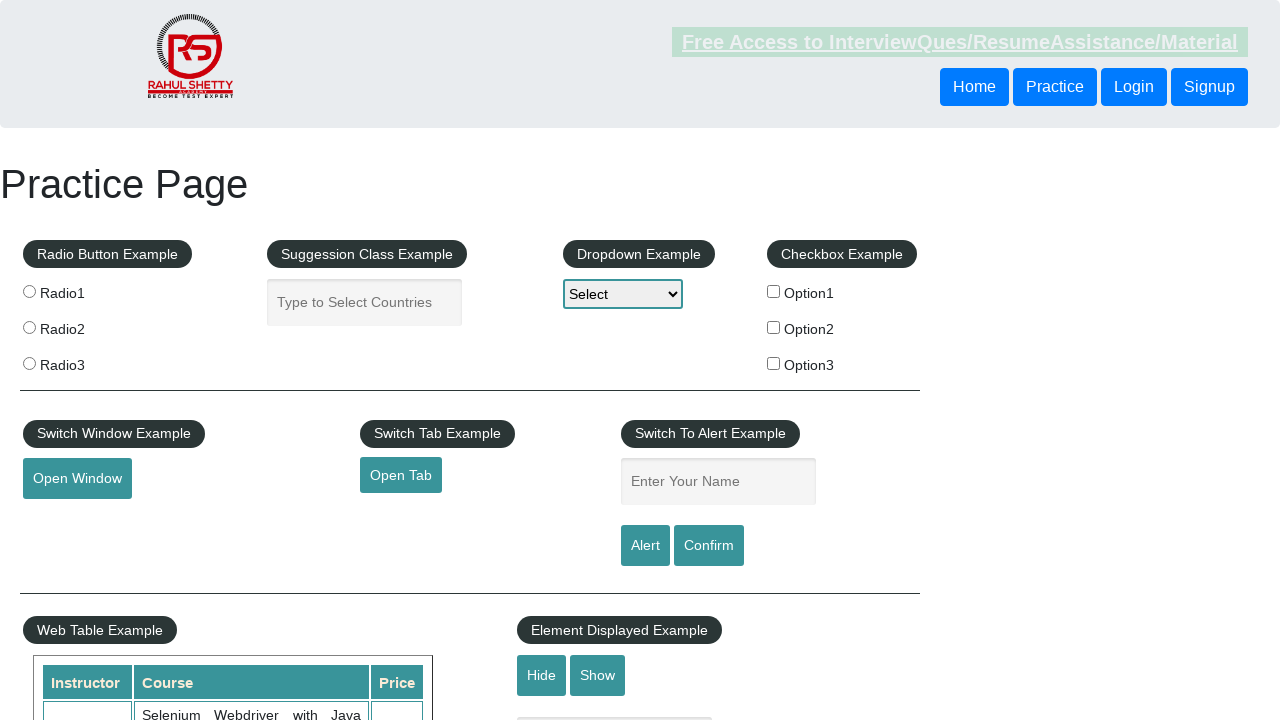

Retrieved value from checkbox option 2
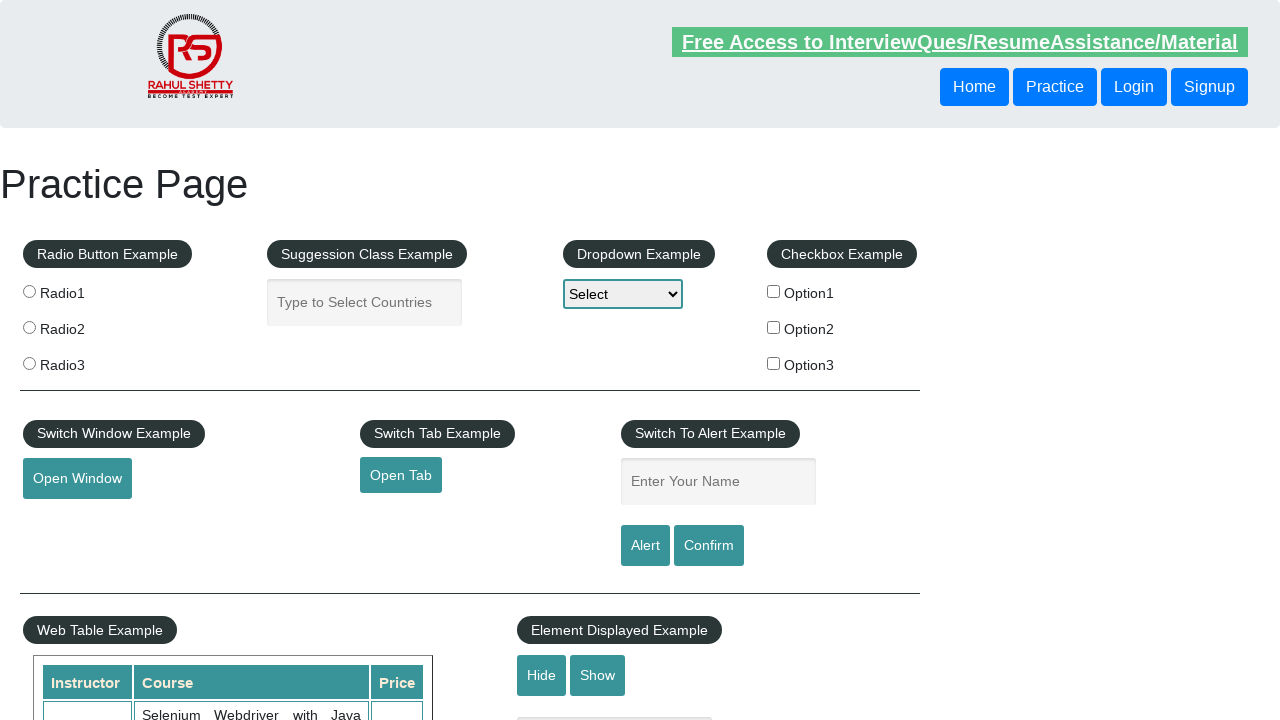

Clicked checkbox option 2 at (774, 327) on input[name='checkBoxOption2']
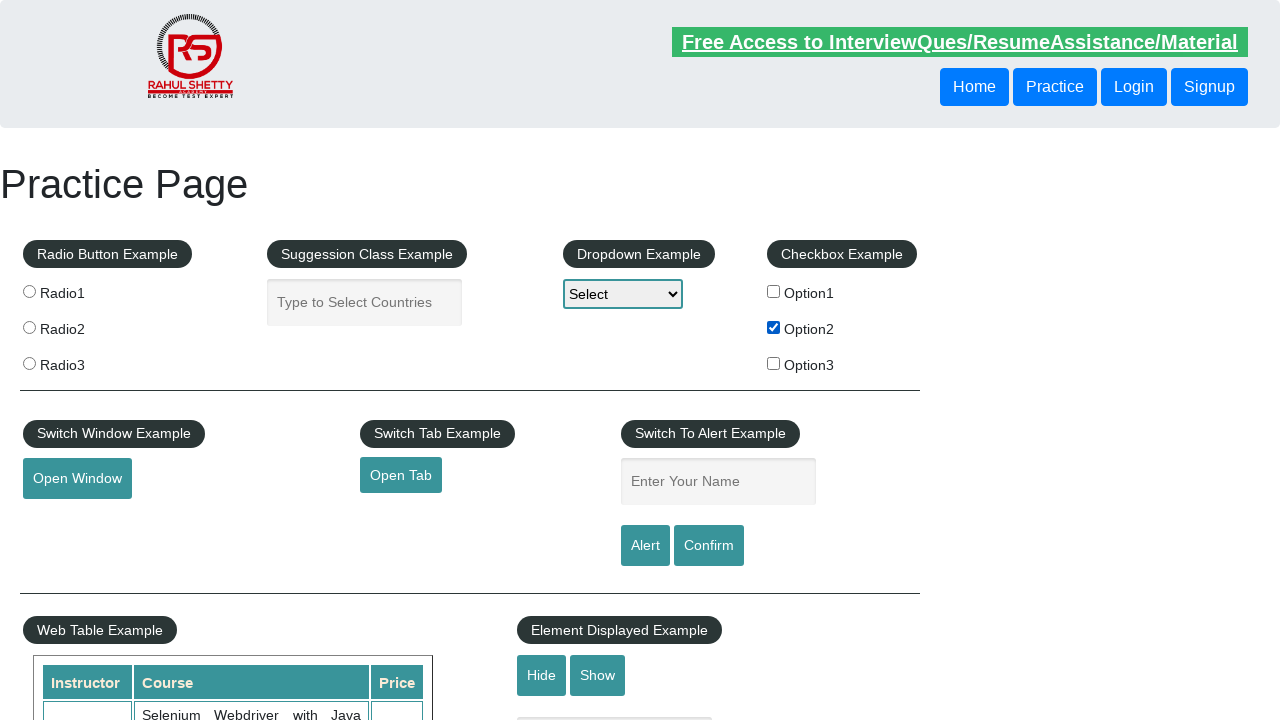

Selected dropdown option 'option2' on #dropdown-class-example
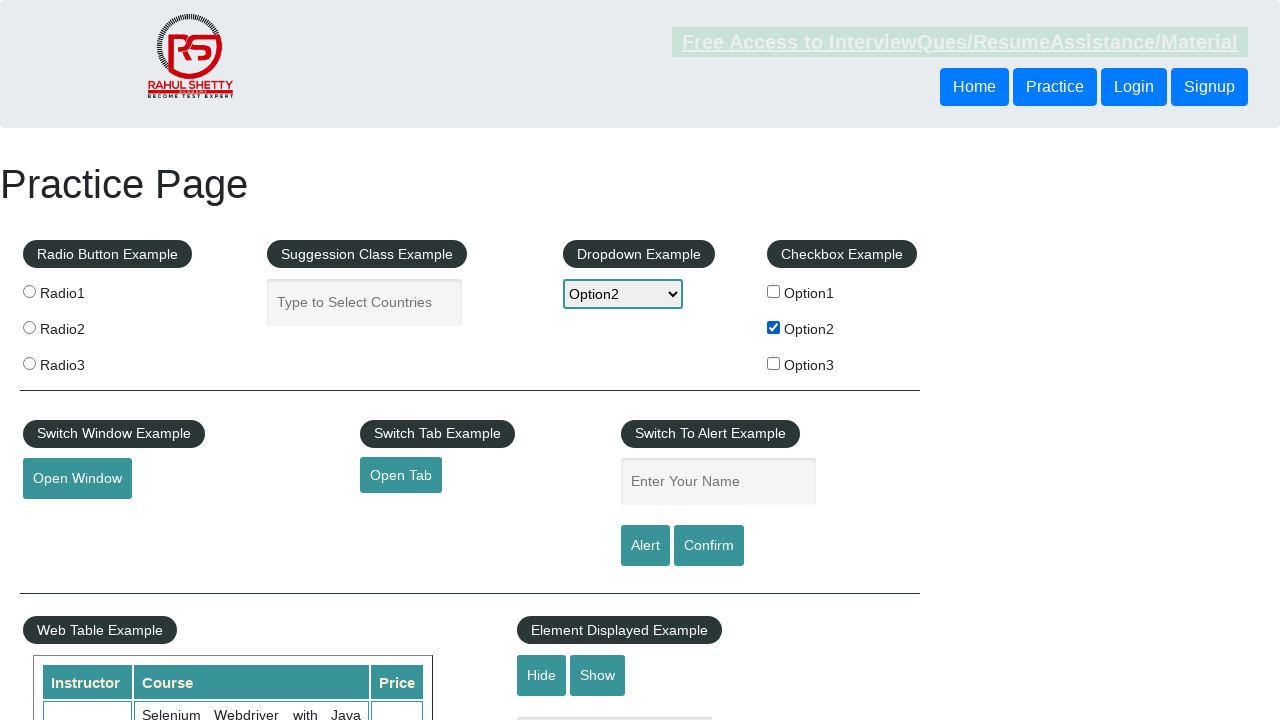

Entered 'option2' in name field on #name
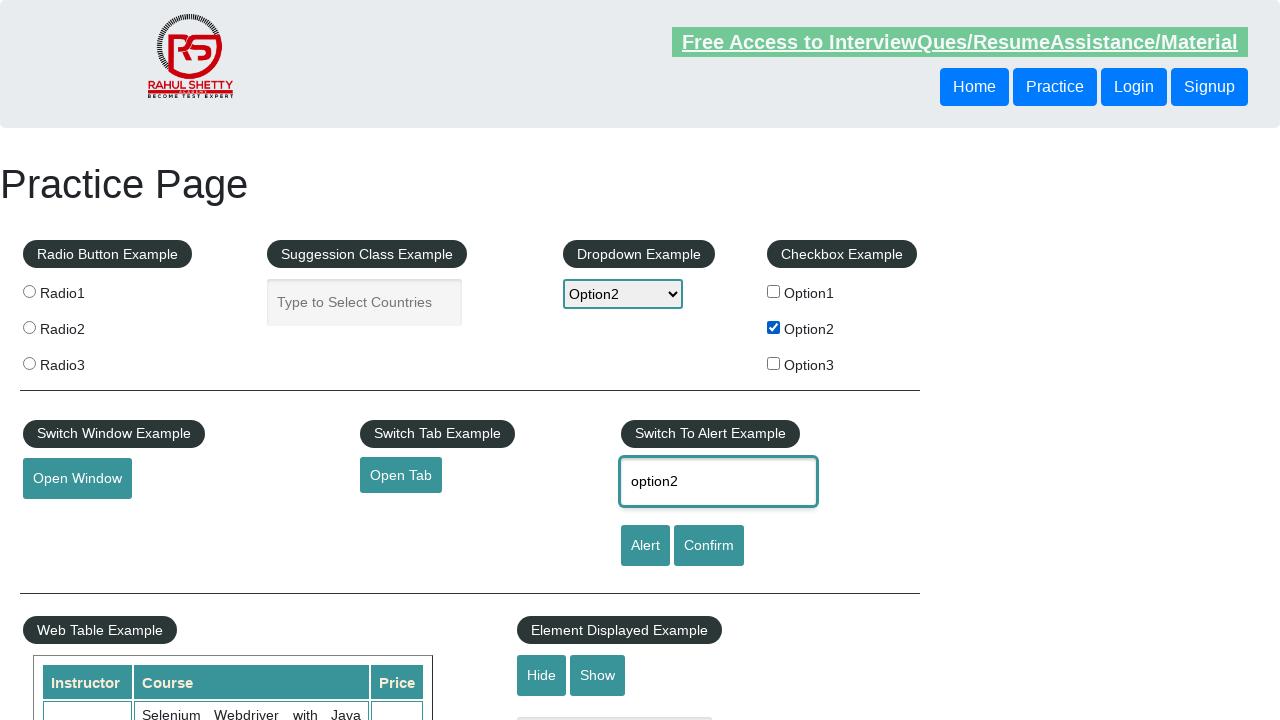

Set up alert handler
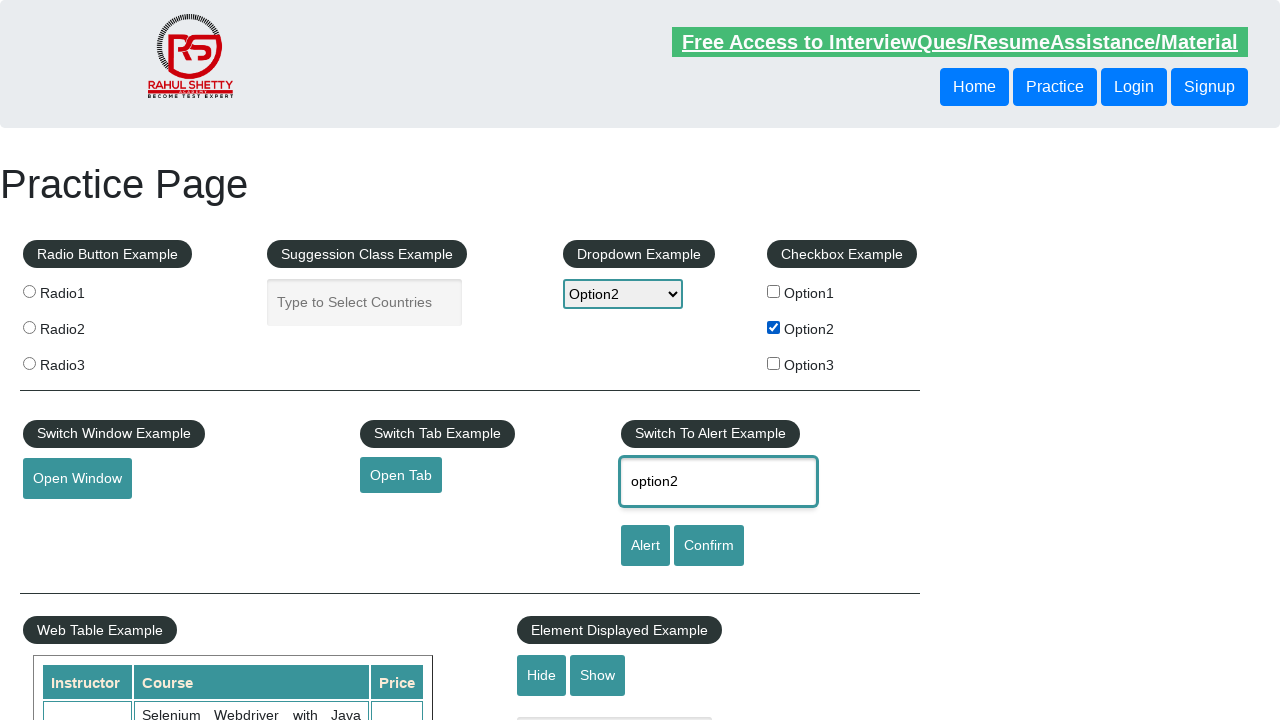

Clicked alert button to trigger alert dialog at (645, 546) on #alertbtn
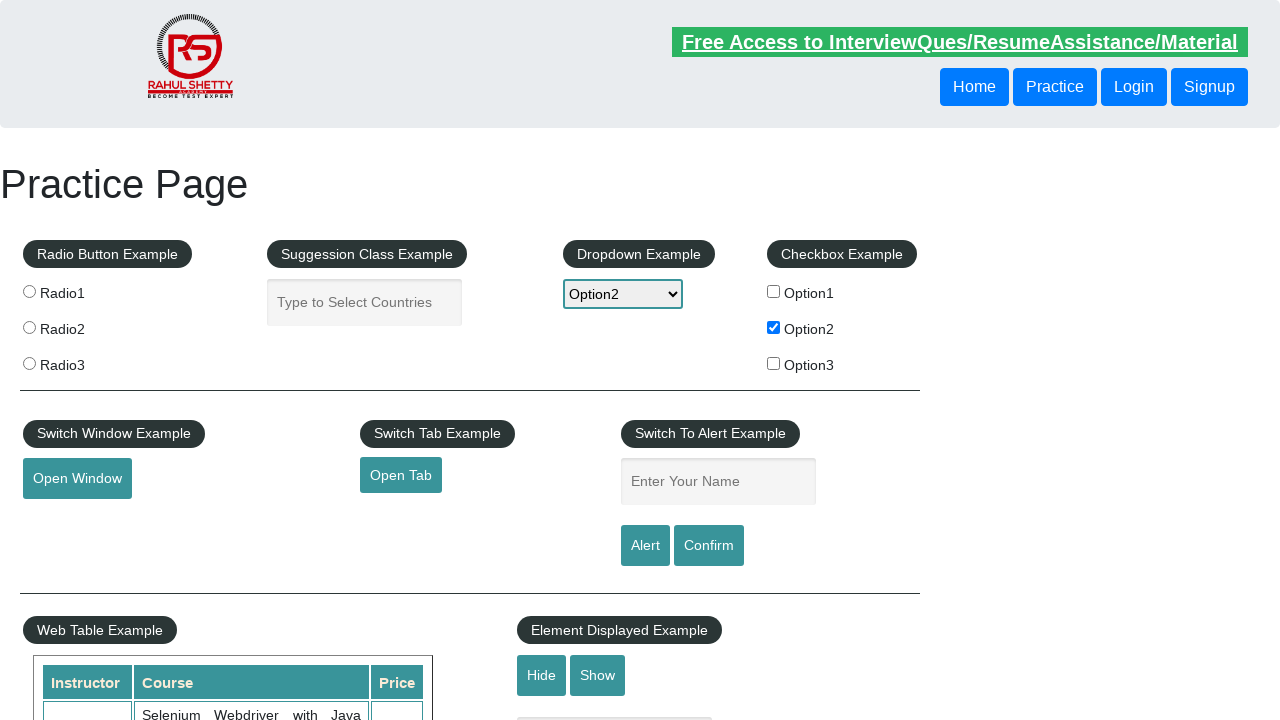

Removed alert dialog handler
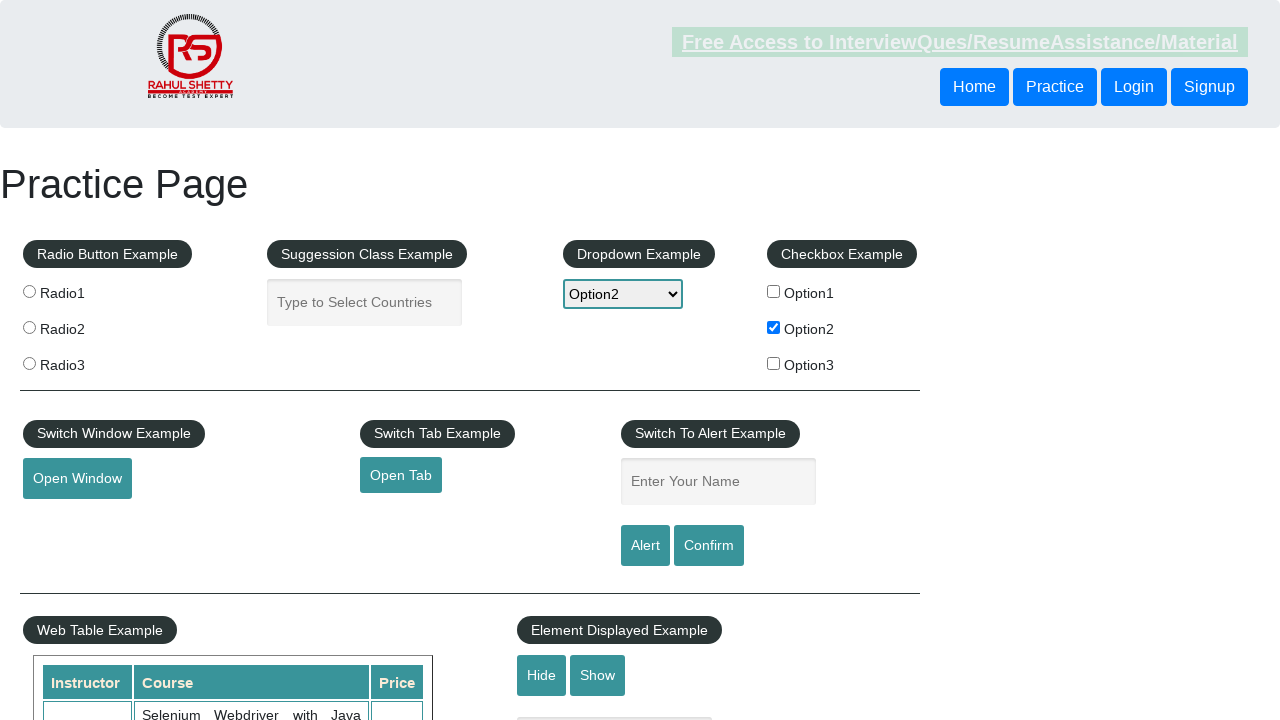

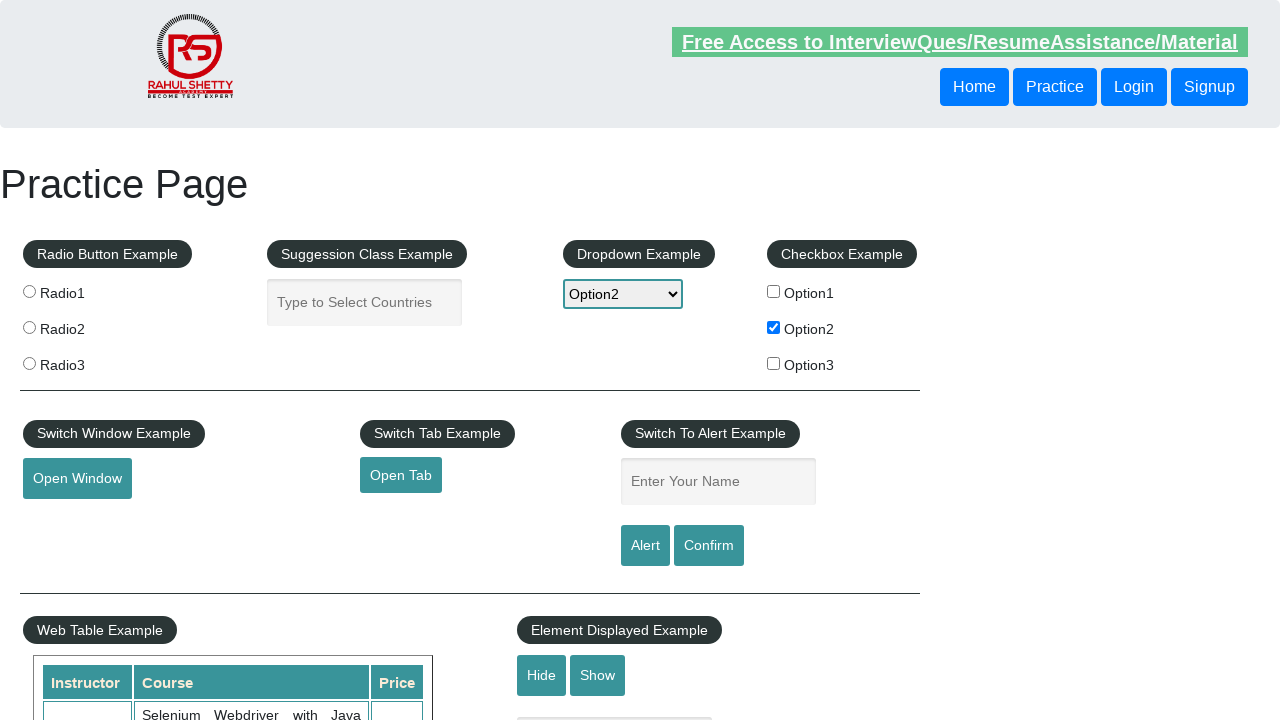